Tests the Forgot Password form by entering an email address and submitting the form

Starting URL: https://the-internet.herokuapp.com

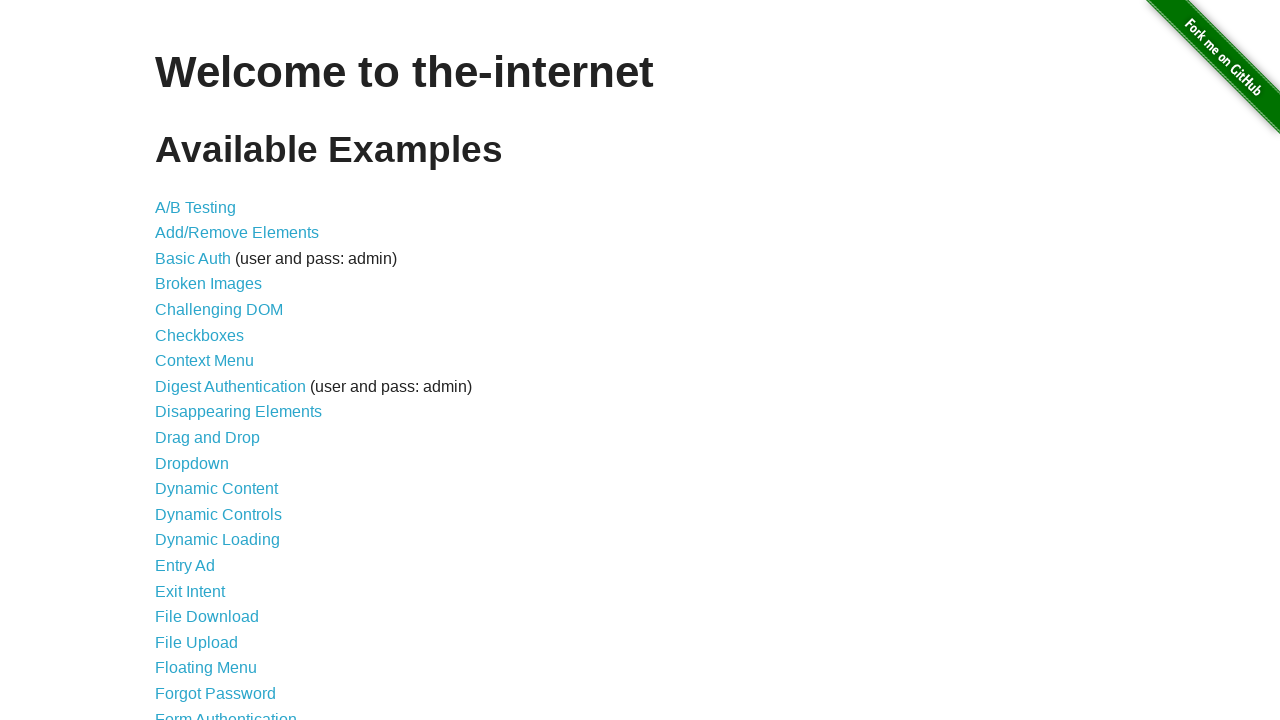

Clicked on Forgot Password link at (216, 693) on internal:role=link[name="Forgot Password"i]
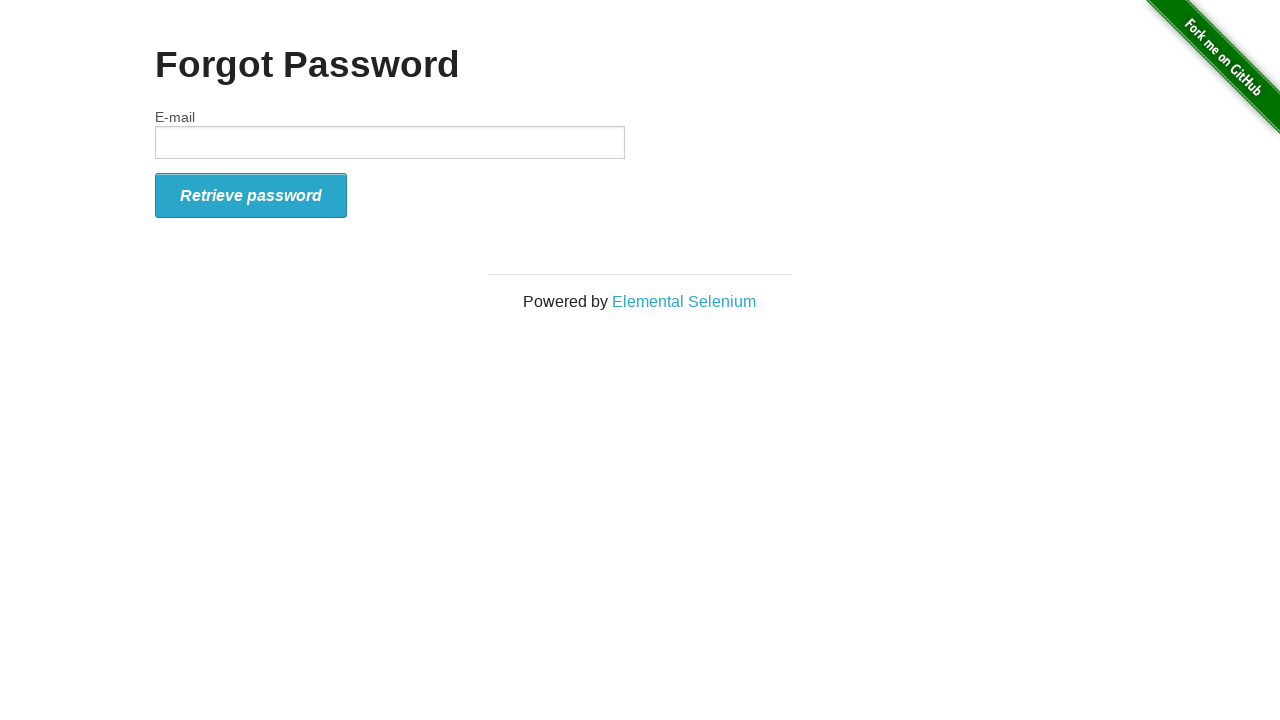

Waited 500ms for page to load
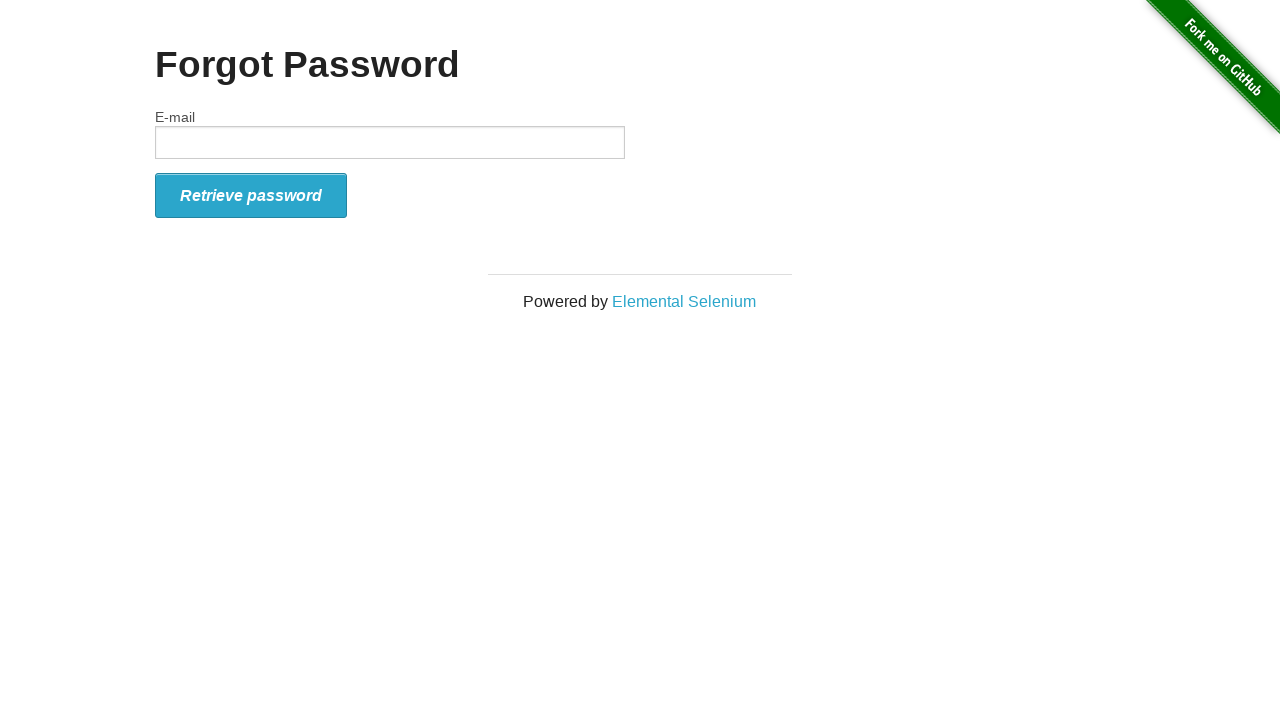

Filled email field with 'testuser847@gmail.com' on #email
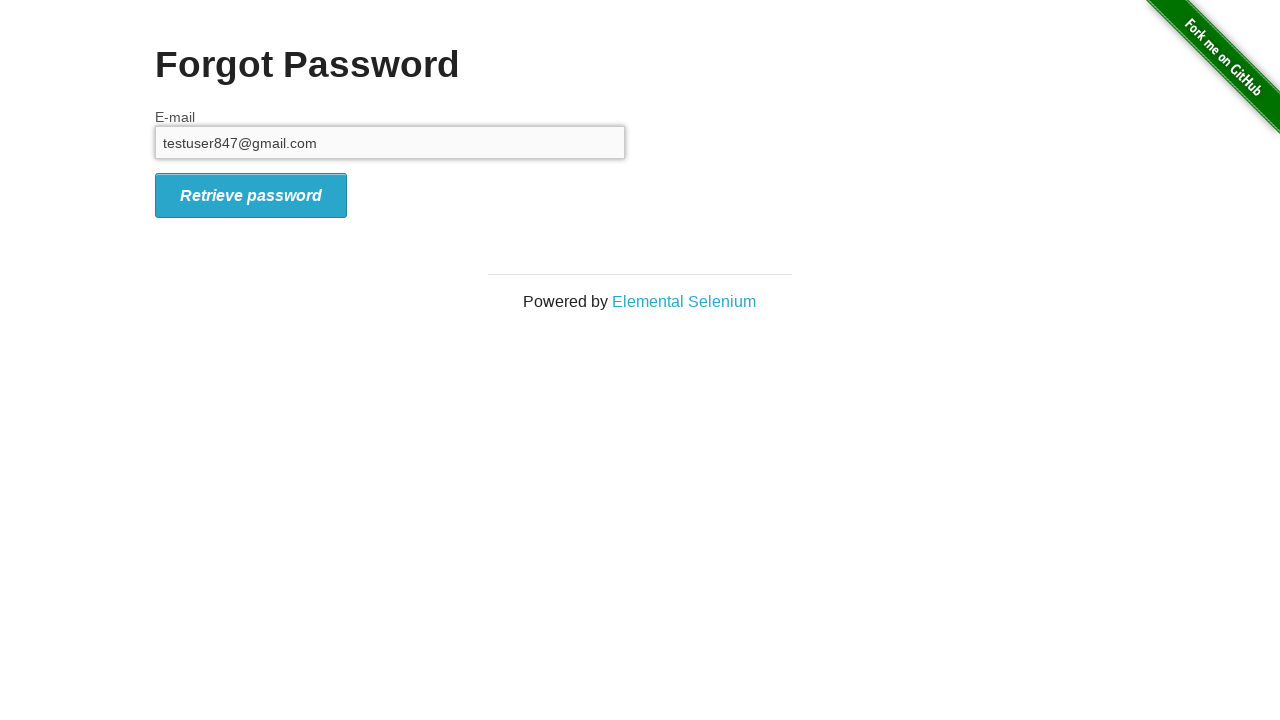

Clicked form submit button at (251, 195) on #form_submit
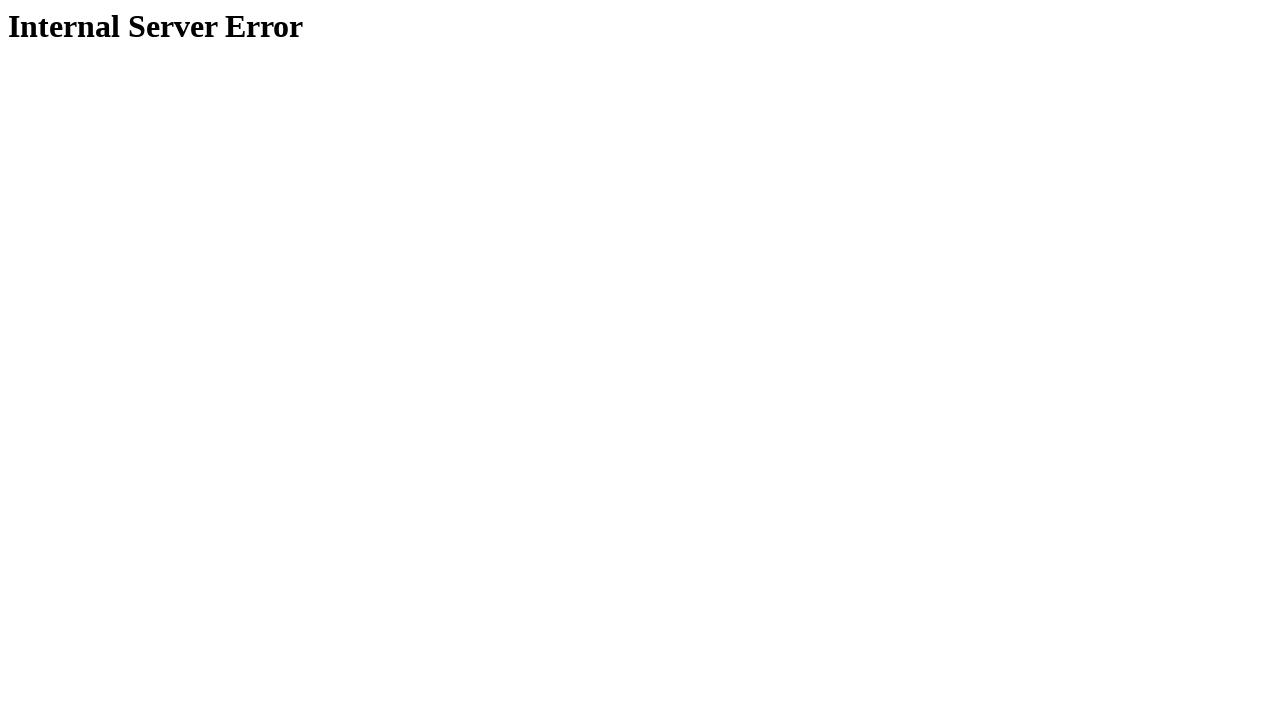

Internal Server Error page loaded
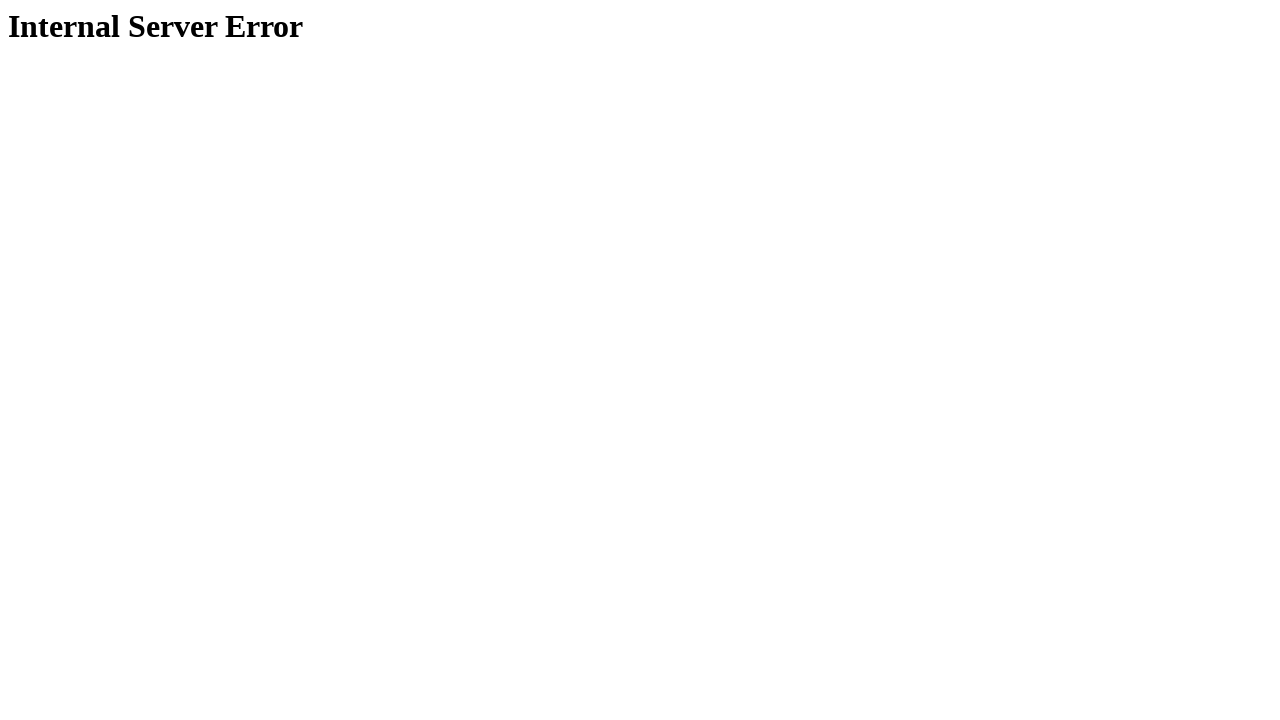

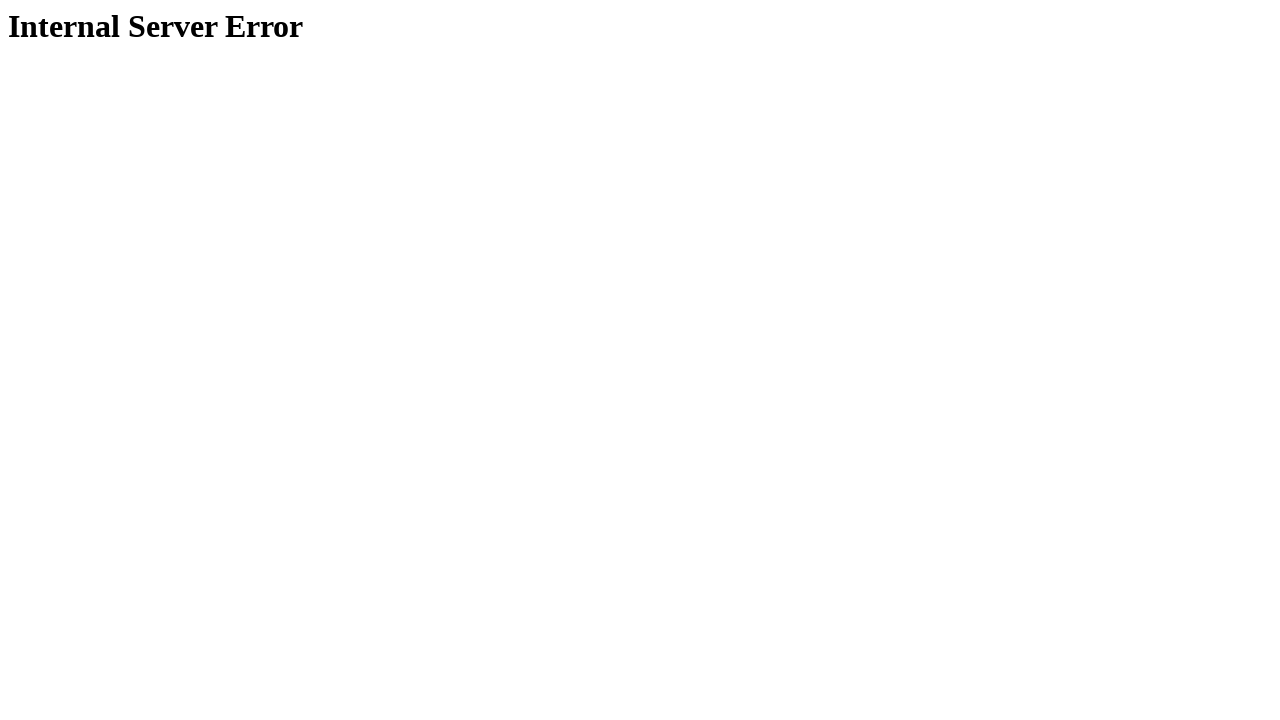